Tests clicking the "Impressive" radio button on the DemoQA Radio Button page by navigating through Elements section

Starting URL: https://demoqa.com/

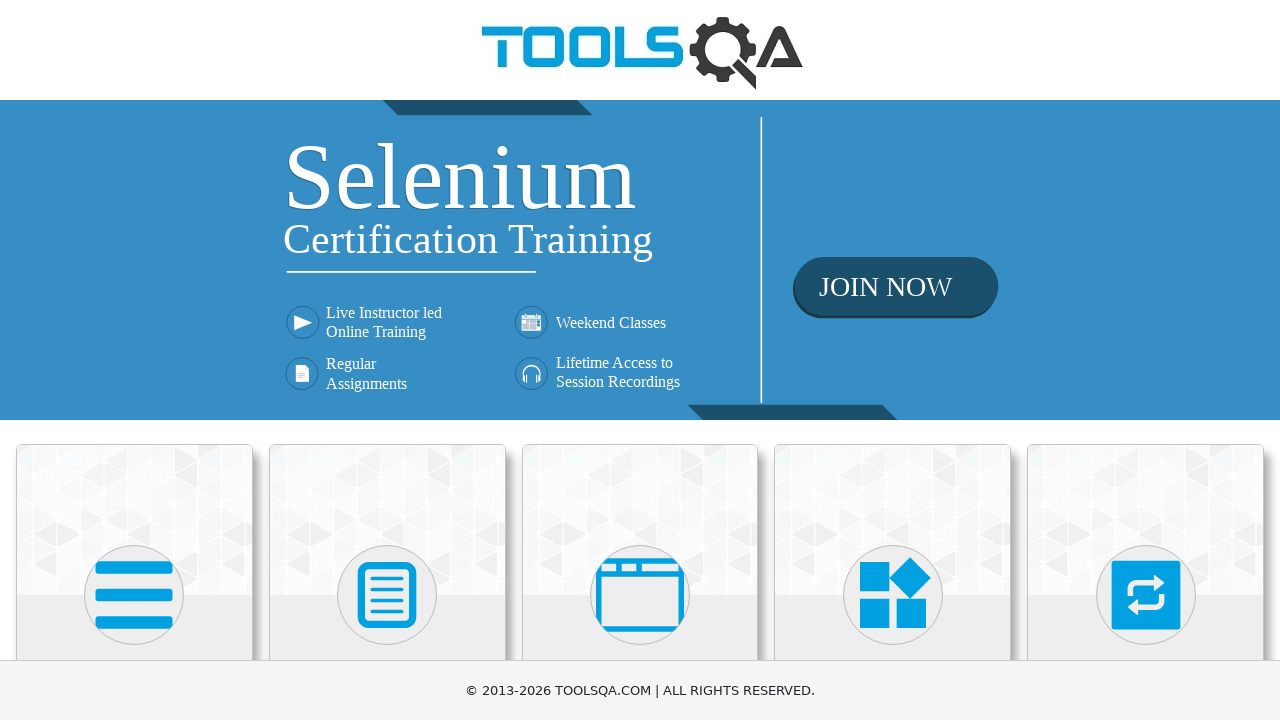

Clicked on Elements menu item at (134, 360) on text=Elements
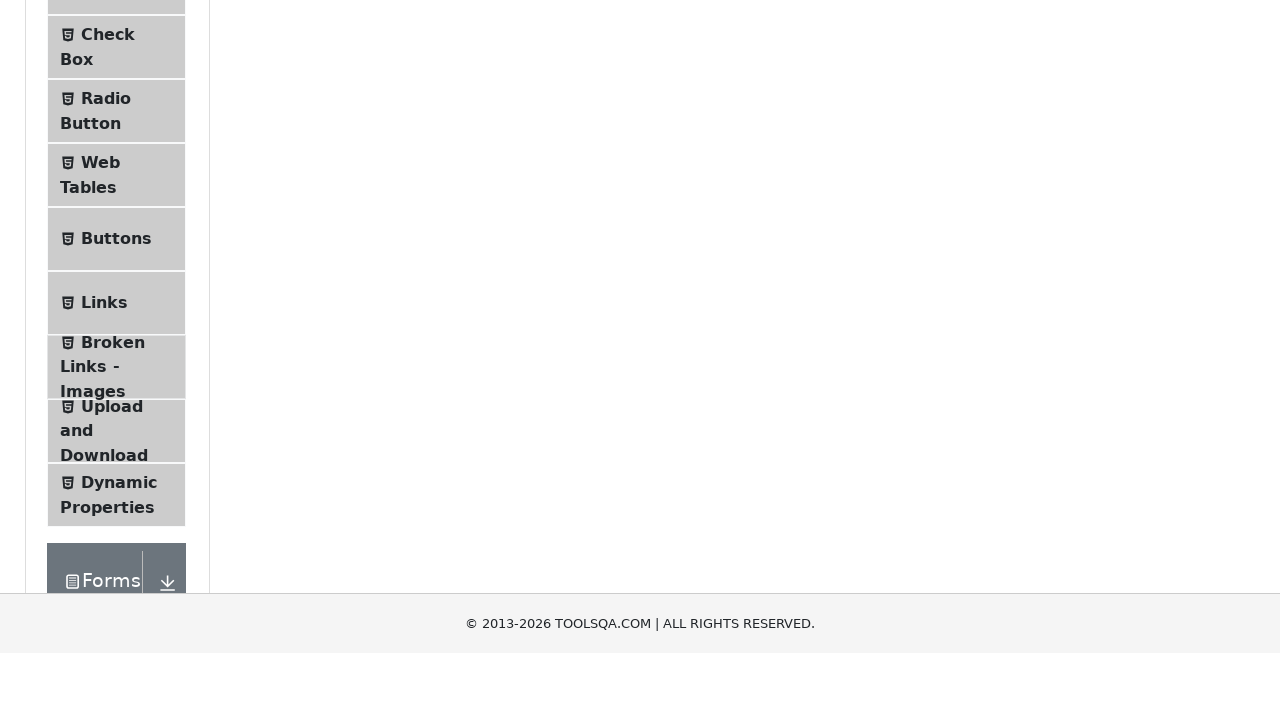

Clicked on Radio Button submenu at (106, 376) on text=Radio Button
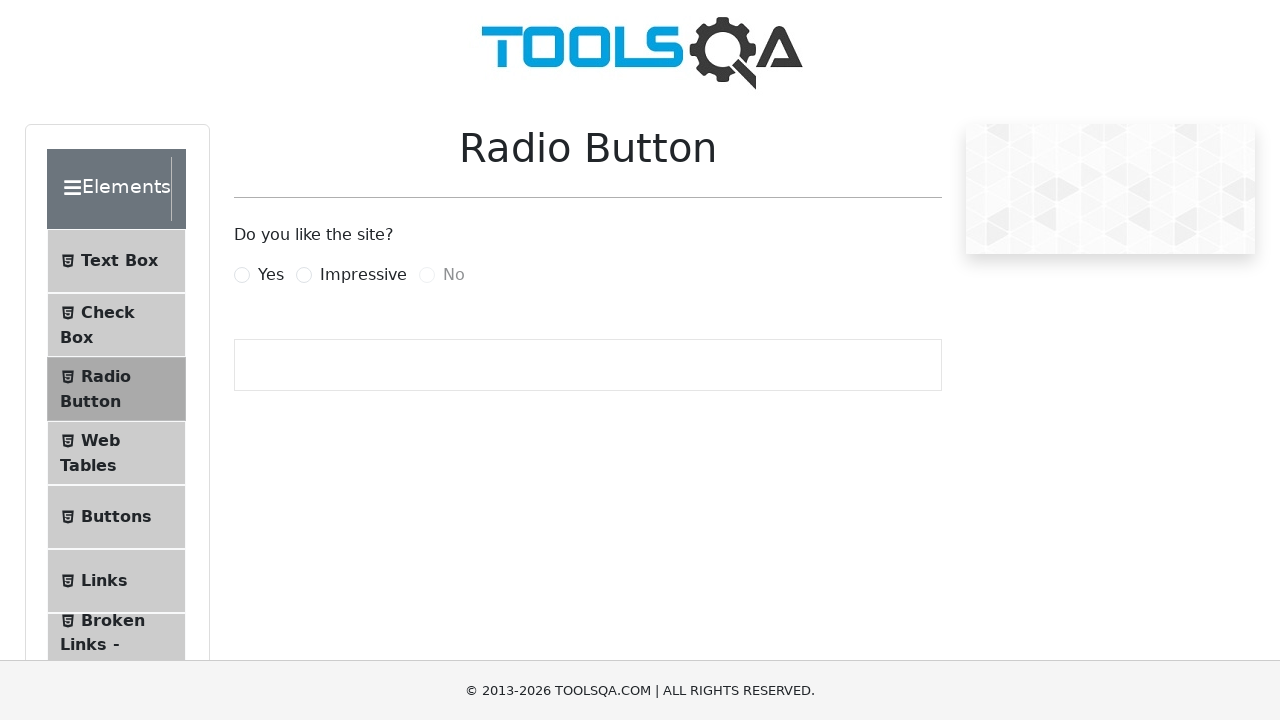

Radio button page loaded with 'Do you like the site?' question
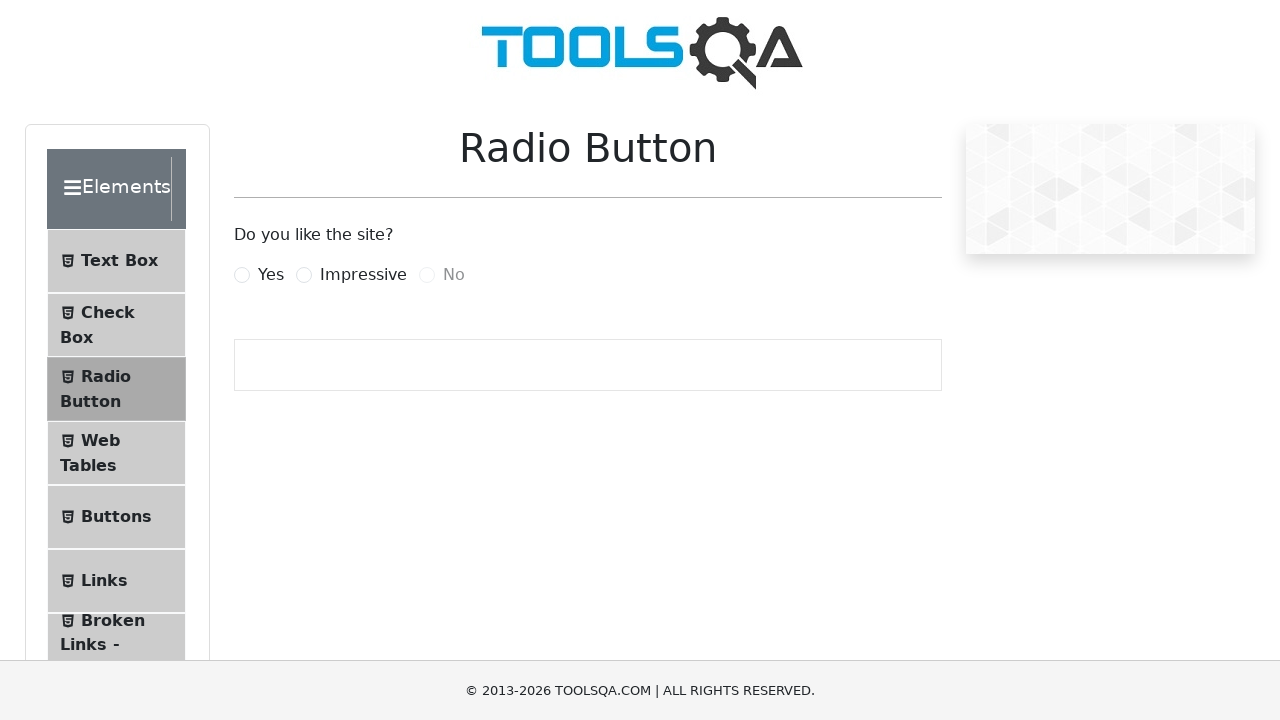

Clicked the Impressive radio button at (363, 275) on label[for='impressiveRadio']
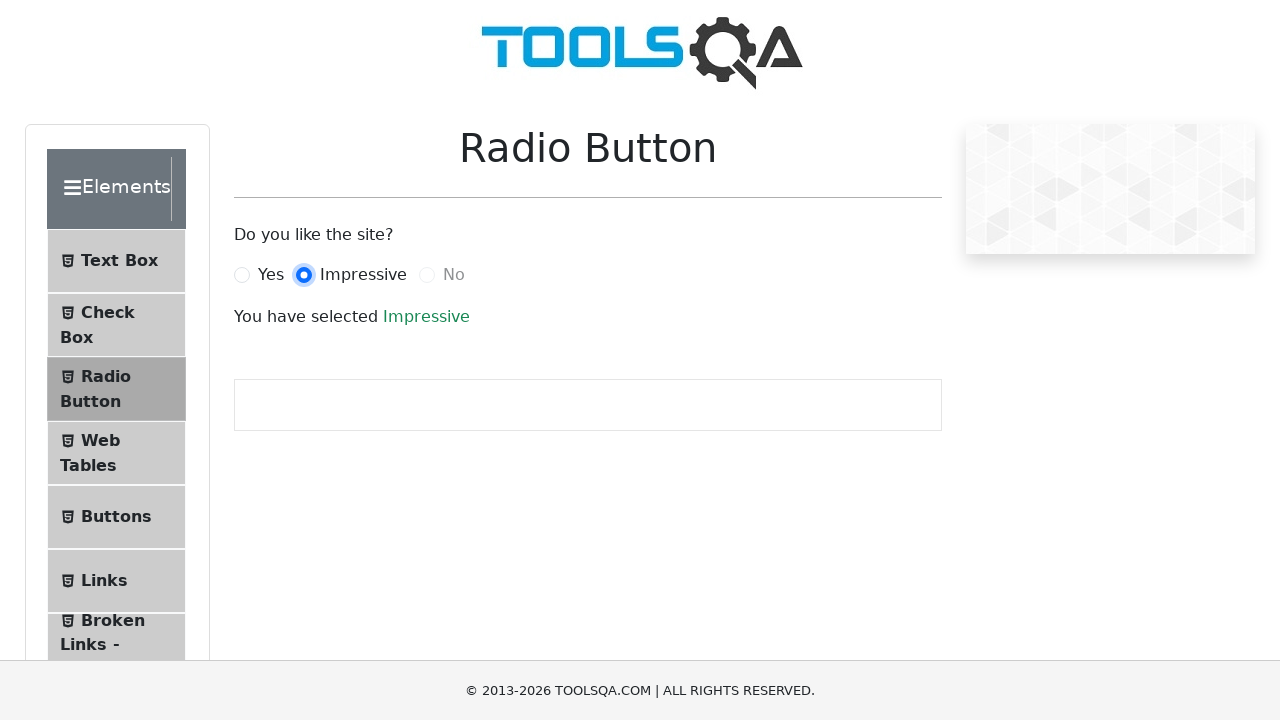

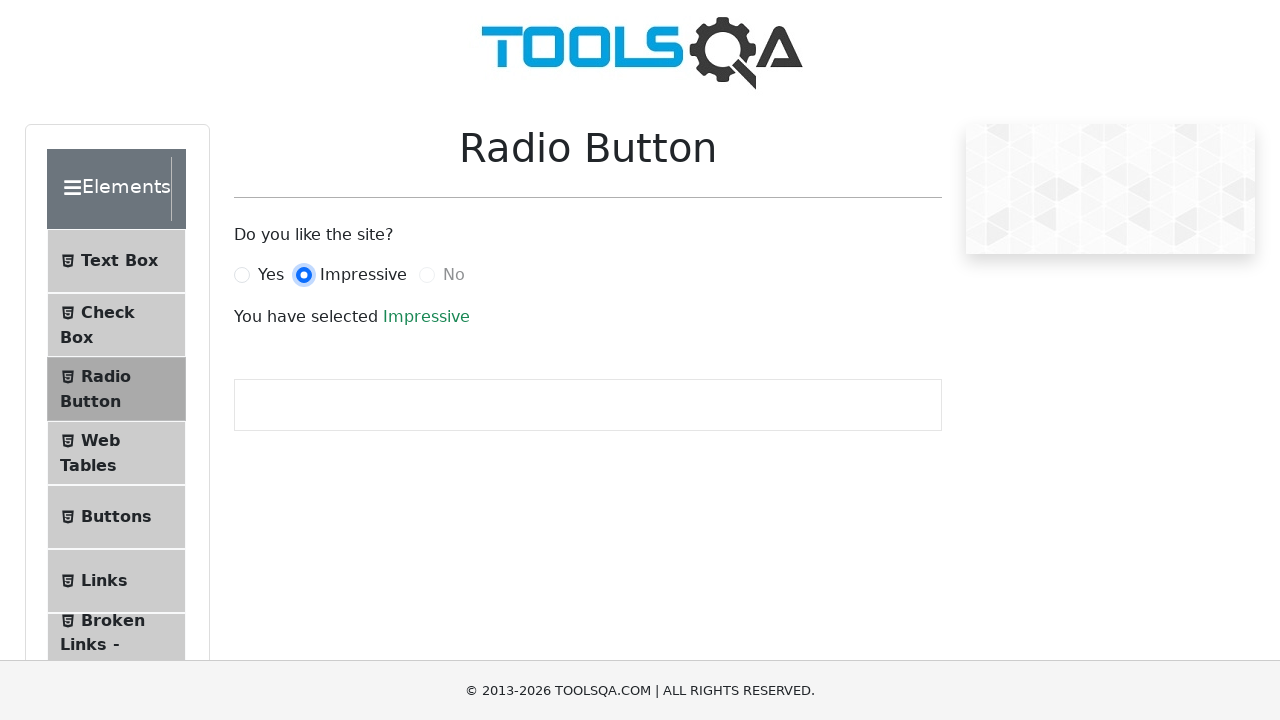